Tests dropdown menu functionality by clicking a dropdown button and then selecting the Flipkart link option

Starting URL: https://omayo.blogspot.com/

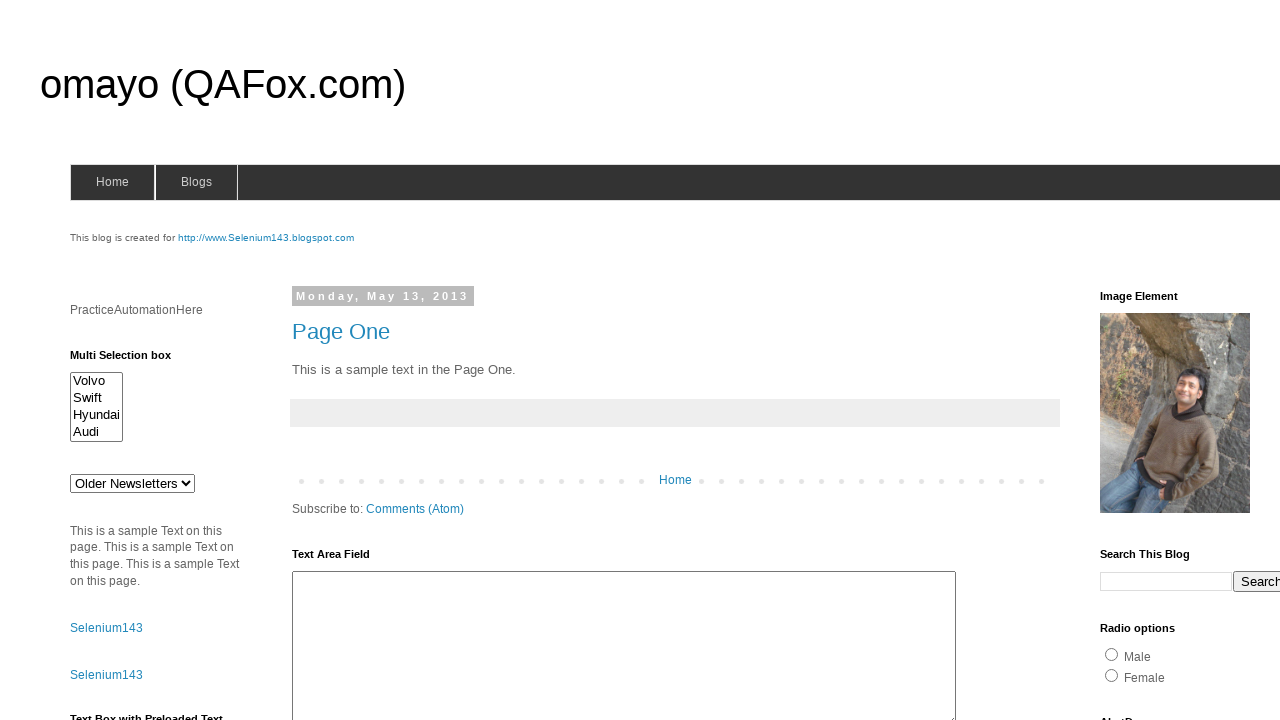

Clicked dropdown button to open menu at (1227, 360) on .dropbtn
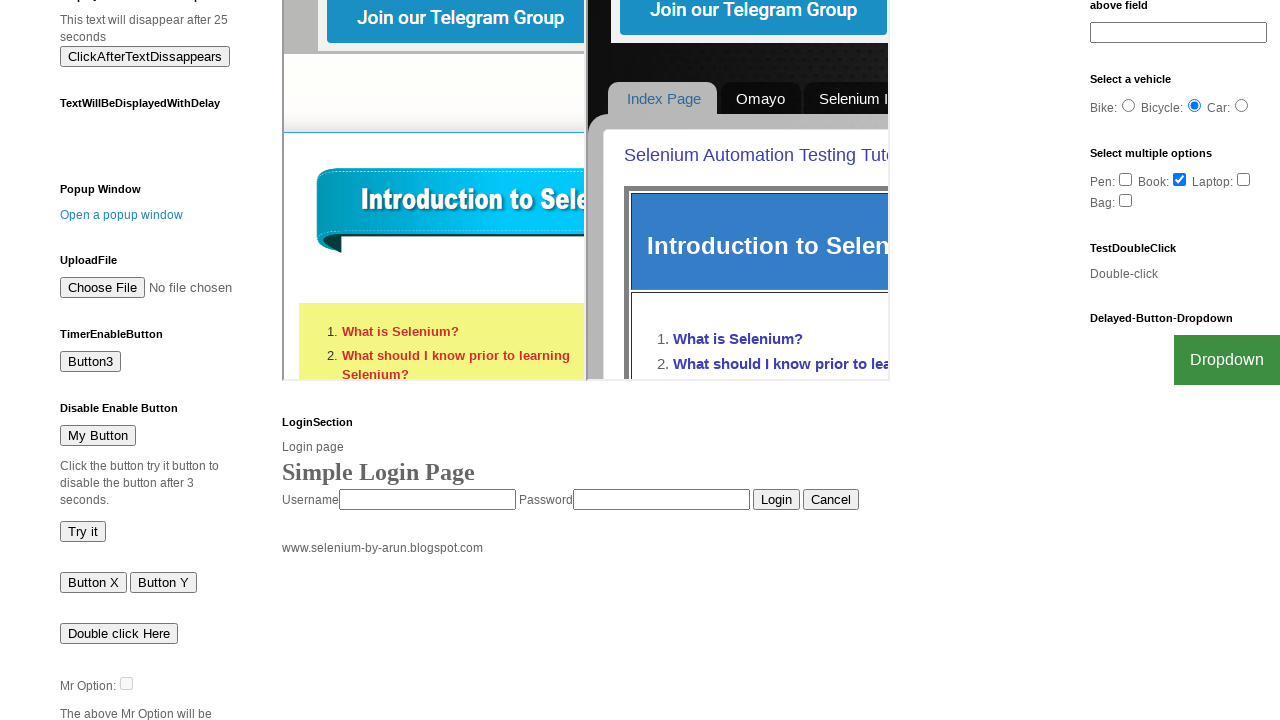

Selected Flipkart option from dropdown menu at (1200, 700) on text=Flipkart
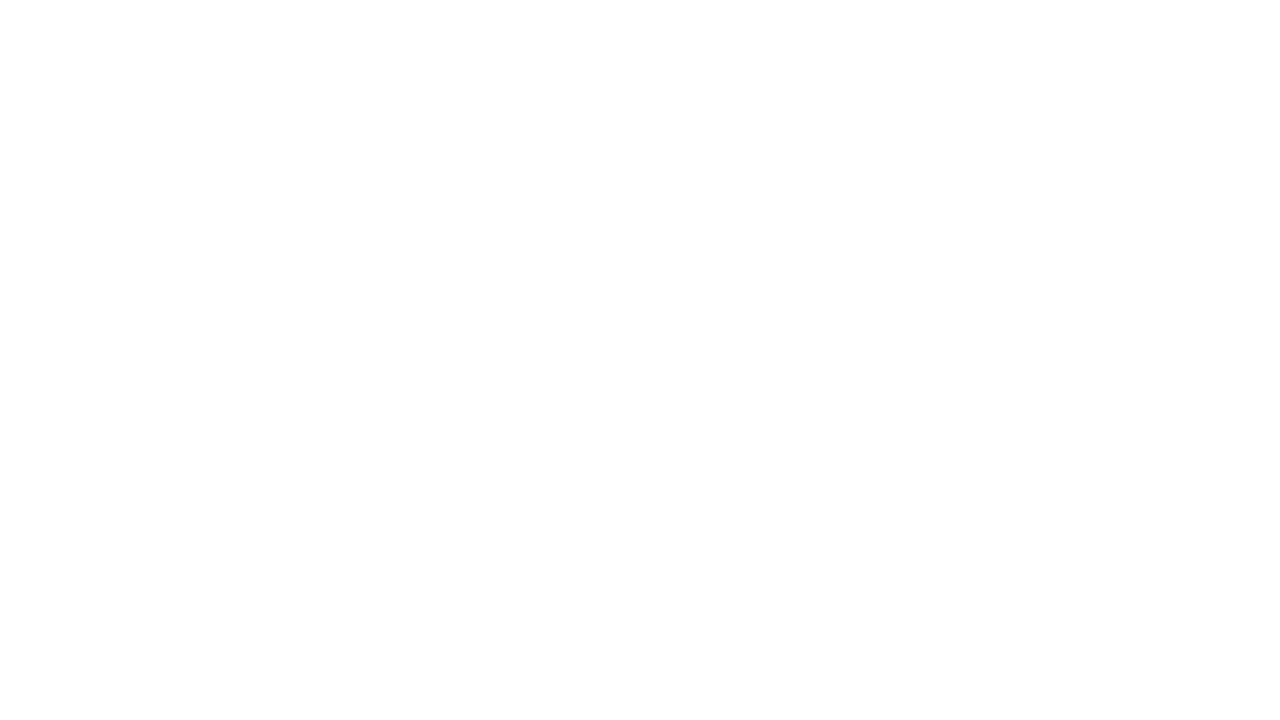

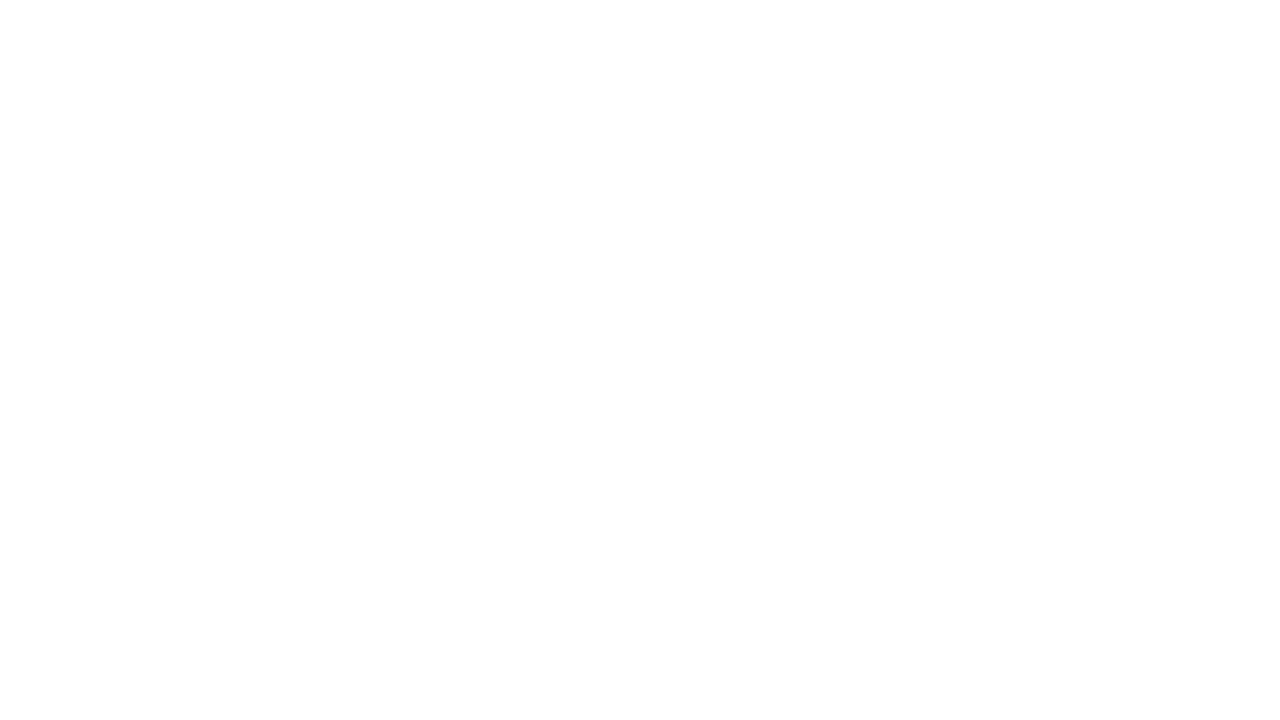